Tests the progress bar functionality by clicking the start button and waiting for it to reach 100%

Starting URL: https://demoqa.com/progress-bar

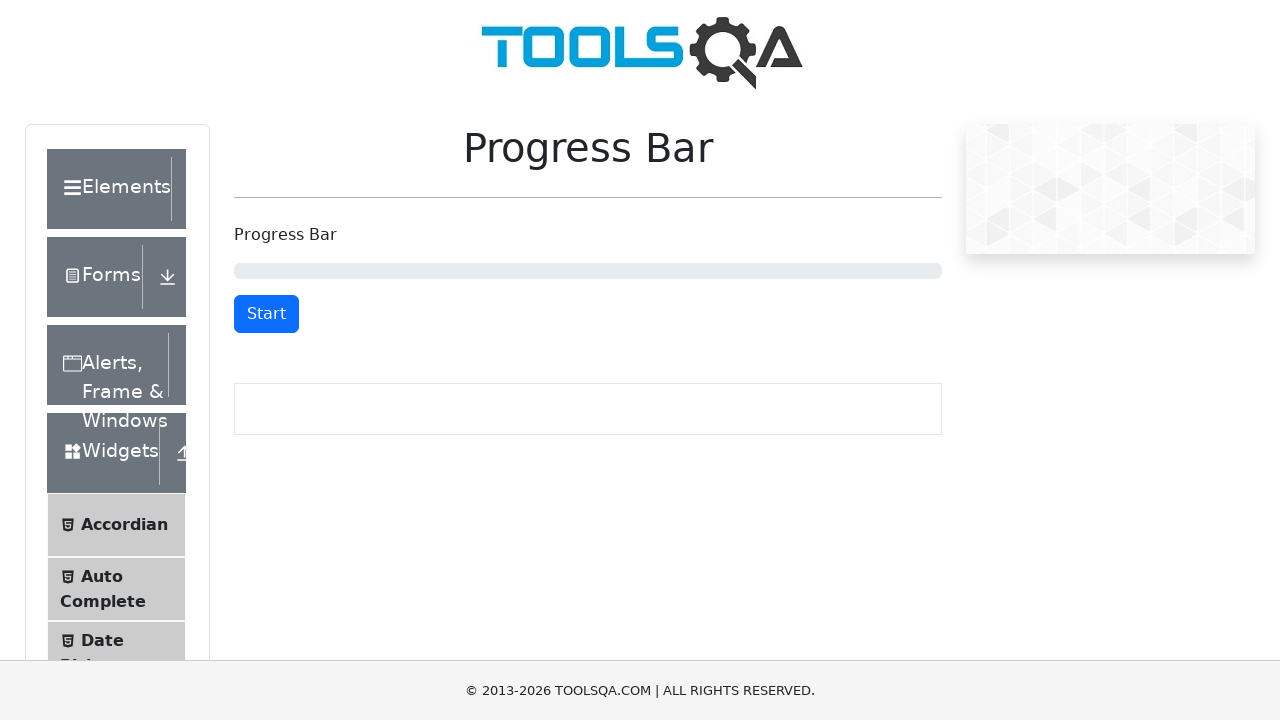

Clicked the start button to begin progress bar at (266, 314) on xpath=//*[@id="startStopButton"]
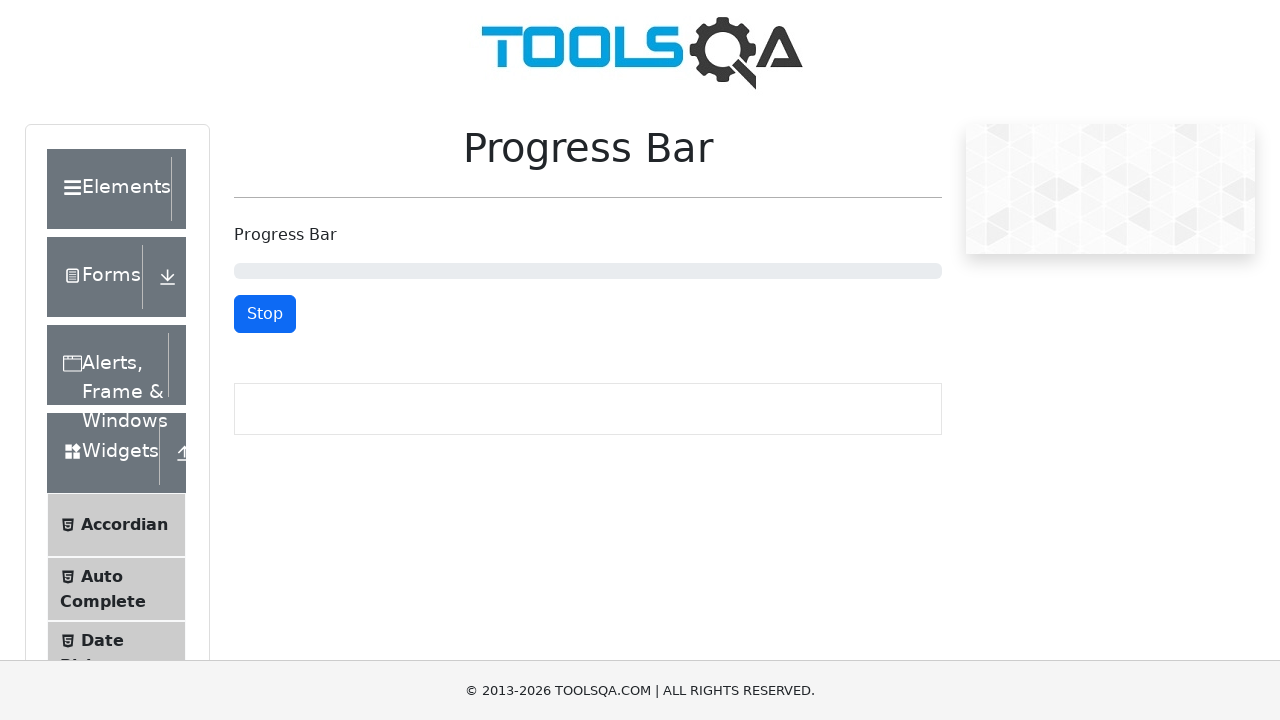

Progress bar reached 100%
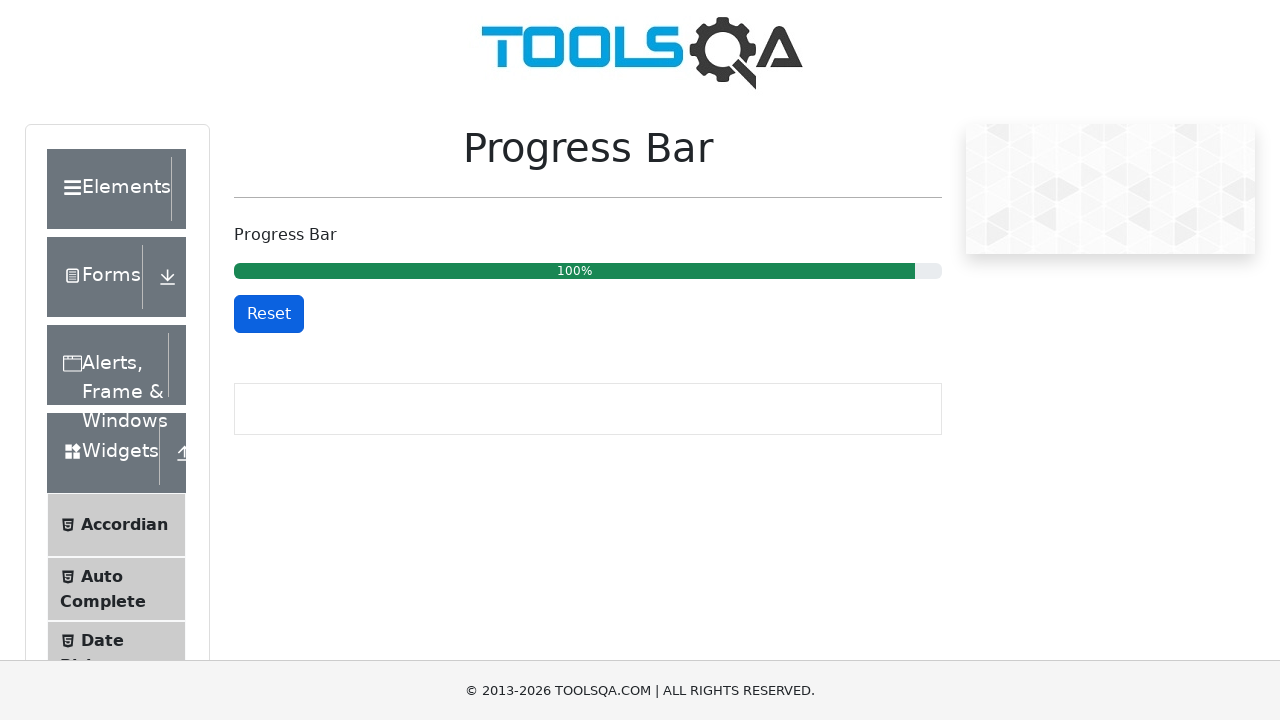

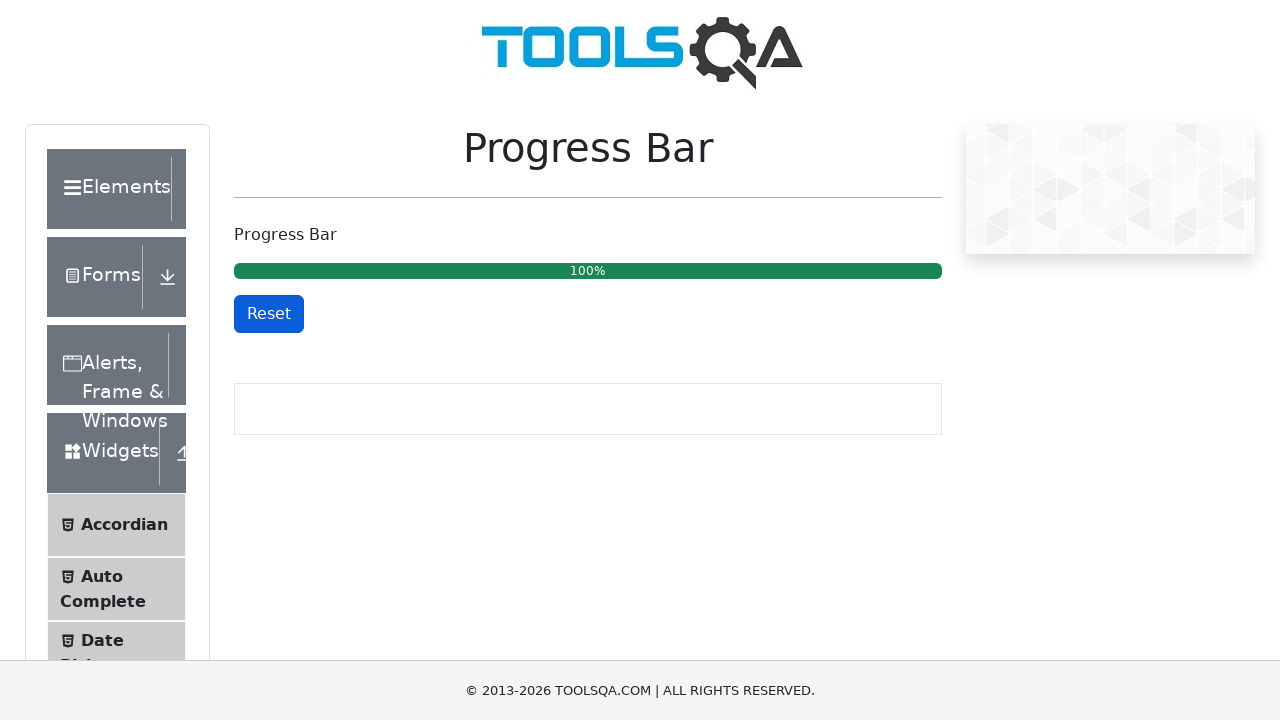